Tests a waits demo page by clicking a button to trigger an action, then filling in a text field that appears after a delay.

Starting URL: https://www.hyrtutorials.com/p/waits-demo.html

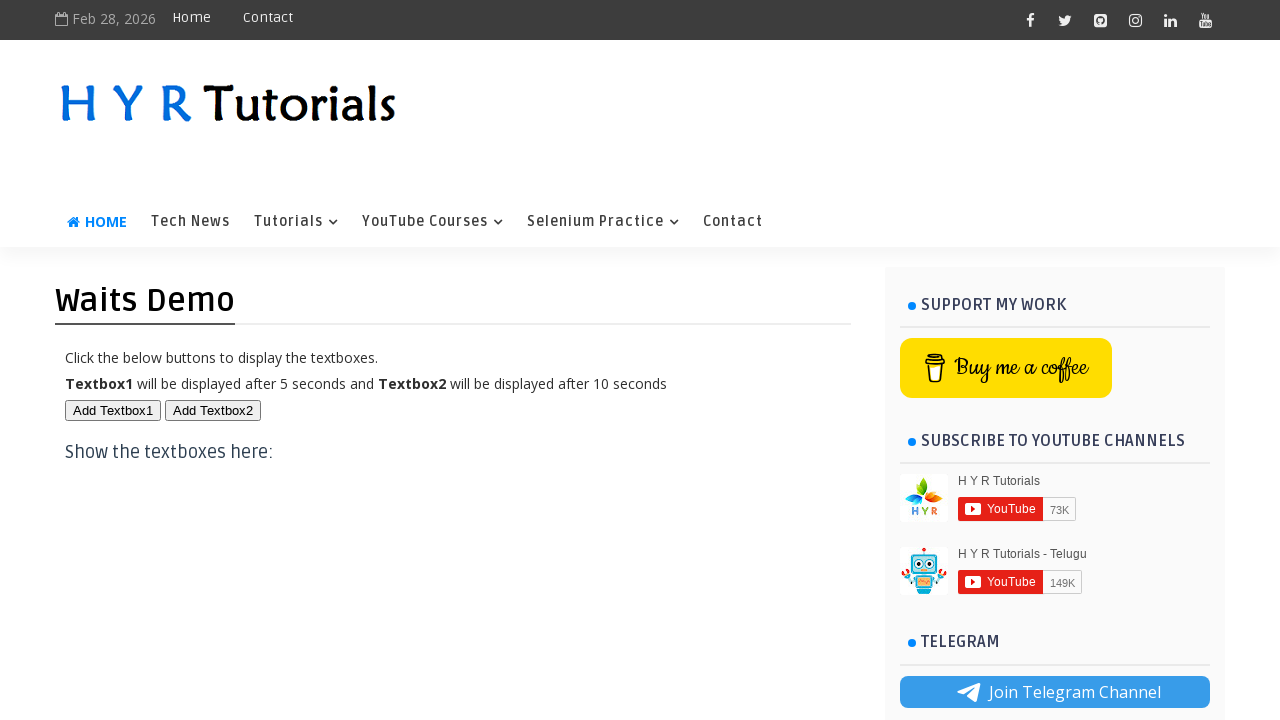

Navigated to waits demo page
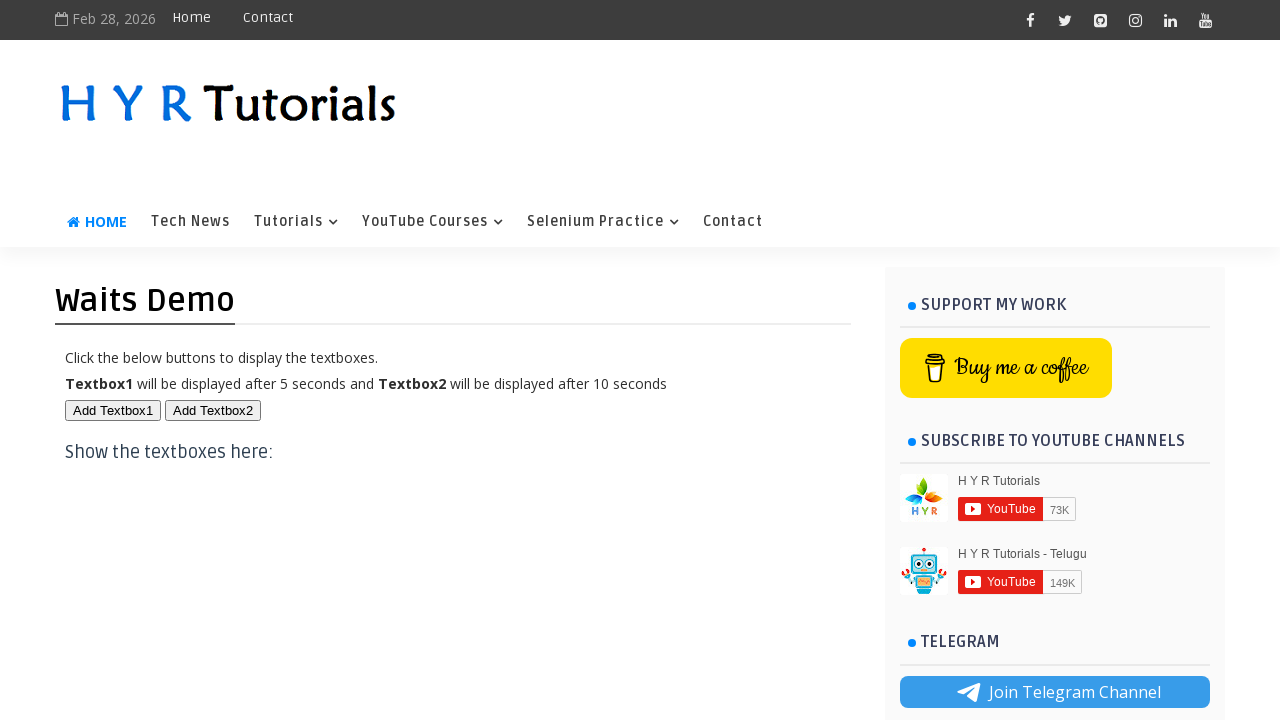

Clicked button to trigger wait demo action at (113, 410) on #btn1
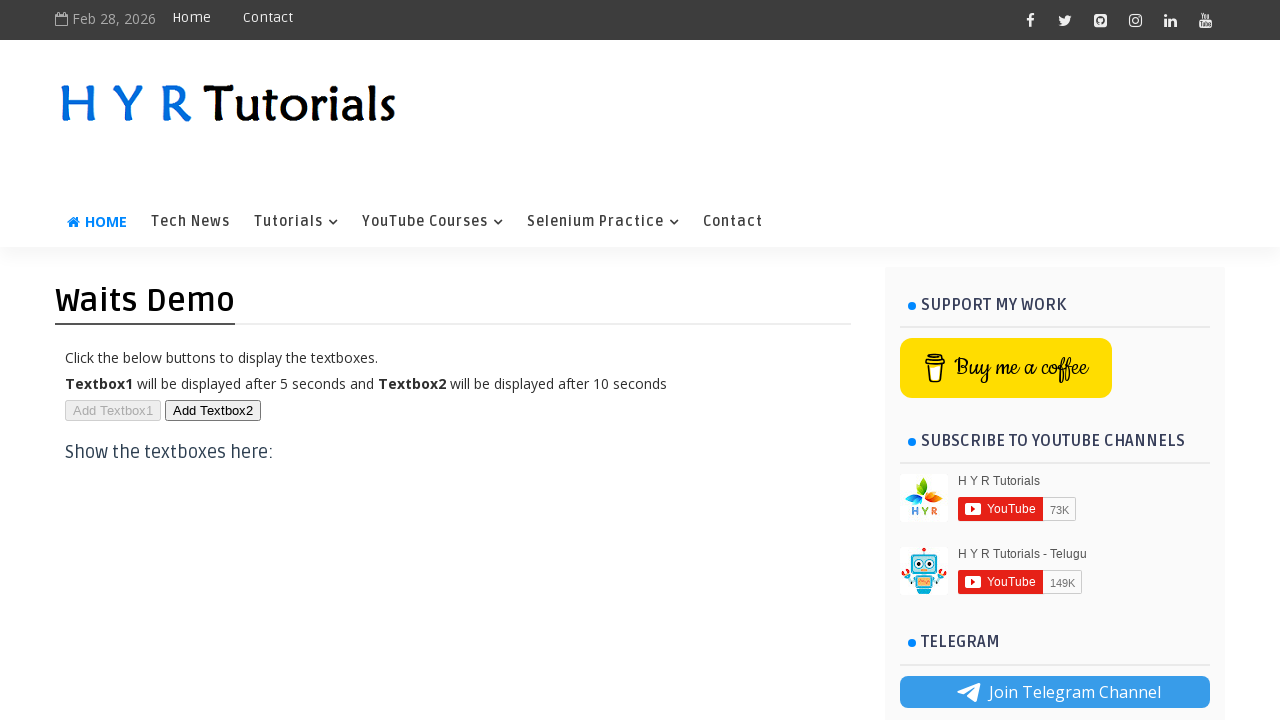

Filled text field with 'veresh' after delay on #txt1
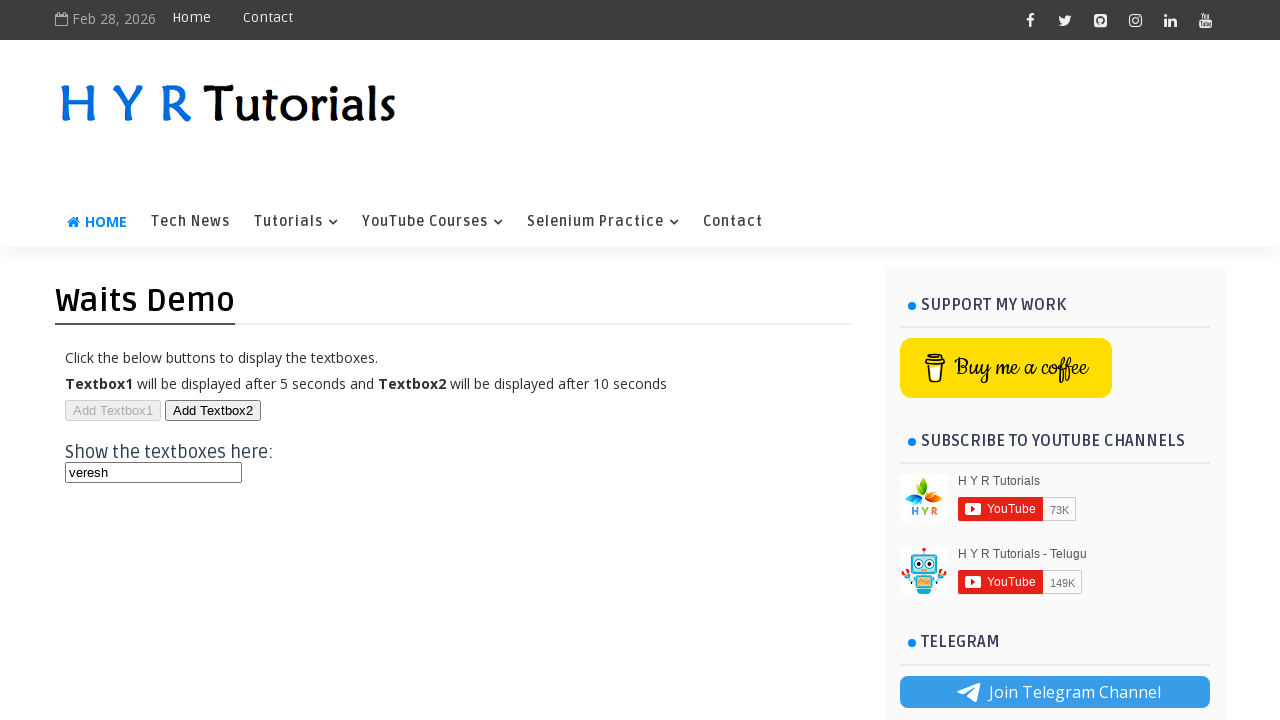

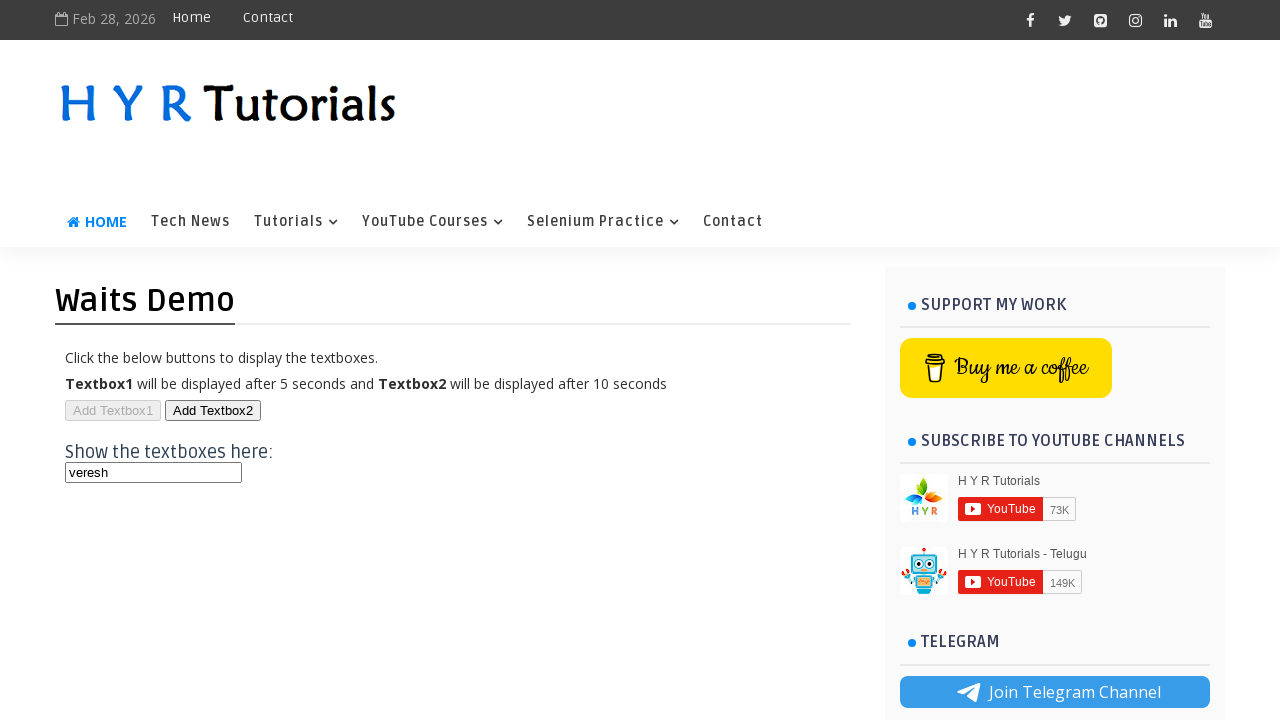